Tests browser navigation functionality by navigating between pages, using go back, go forward, and reload operations while verifying page headers.

Starting URL: https://the-internet.herokuapp.com/

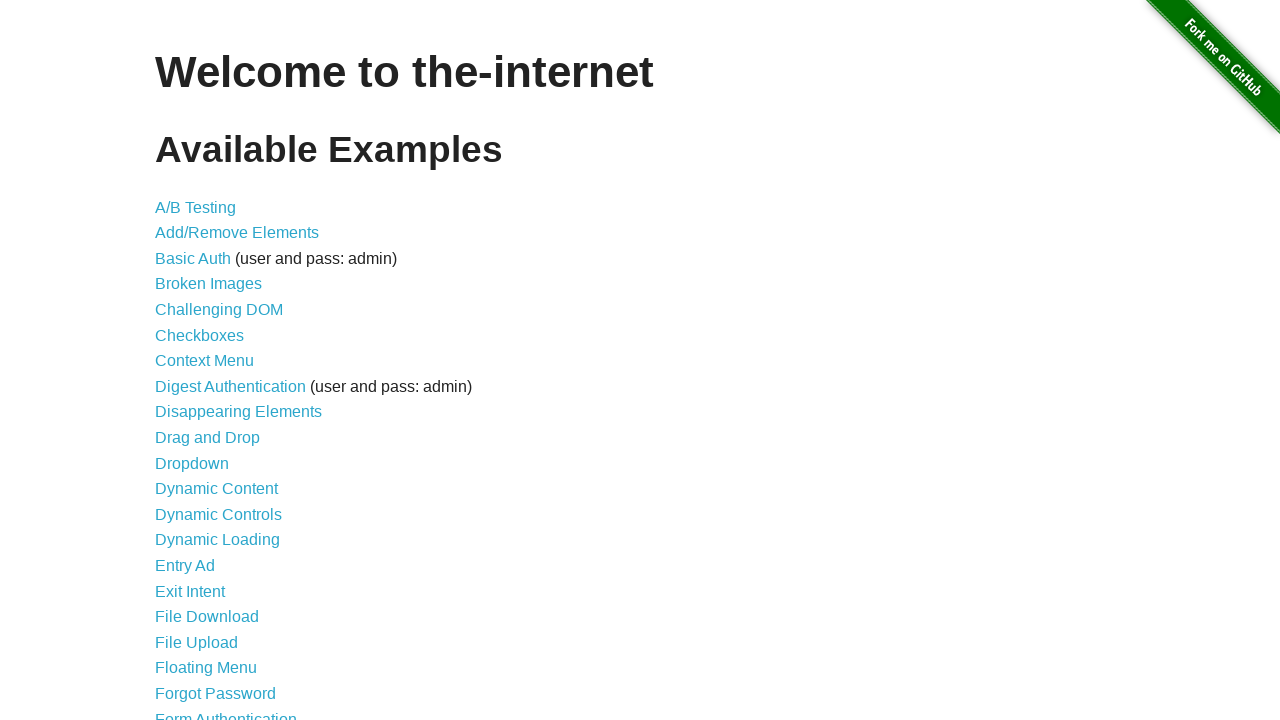

Retrieved home page header text 'Available Examples'
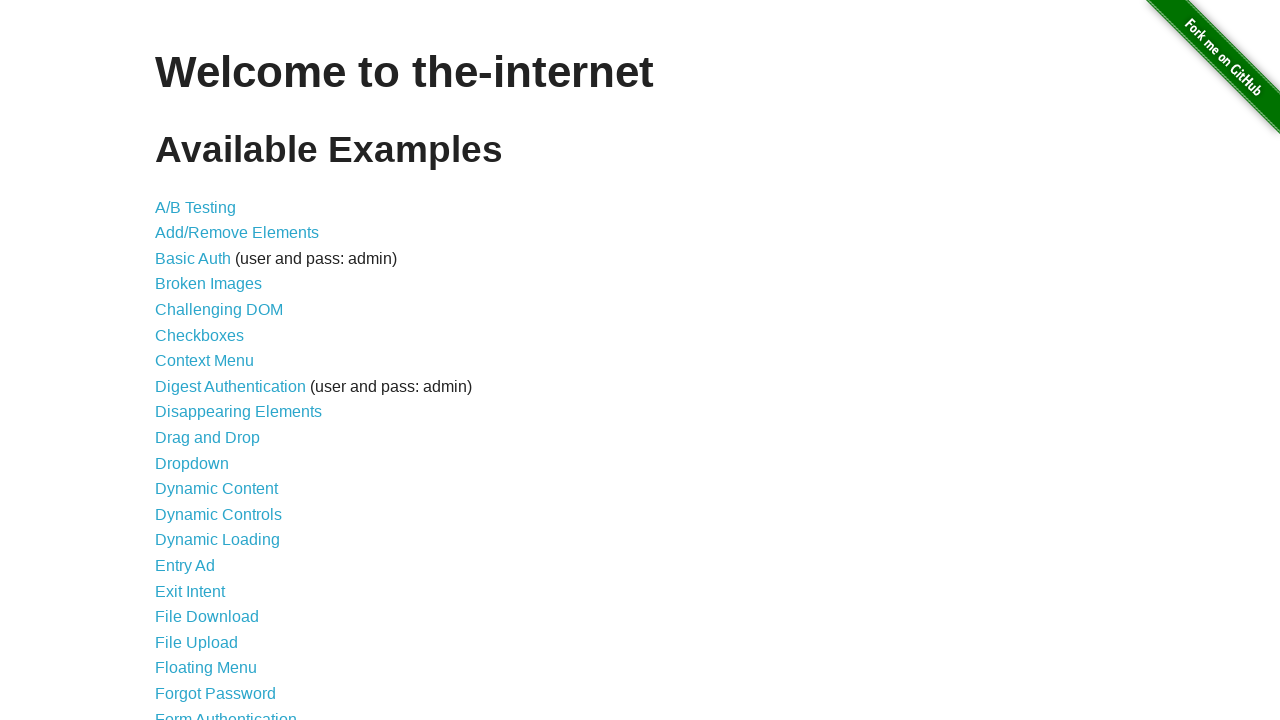

Verified home page header is 'Available Examples'
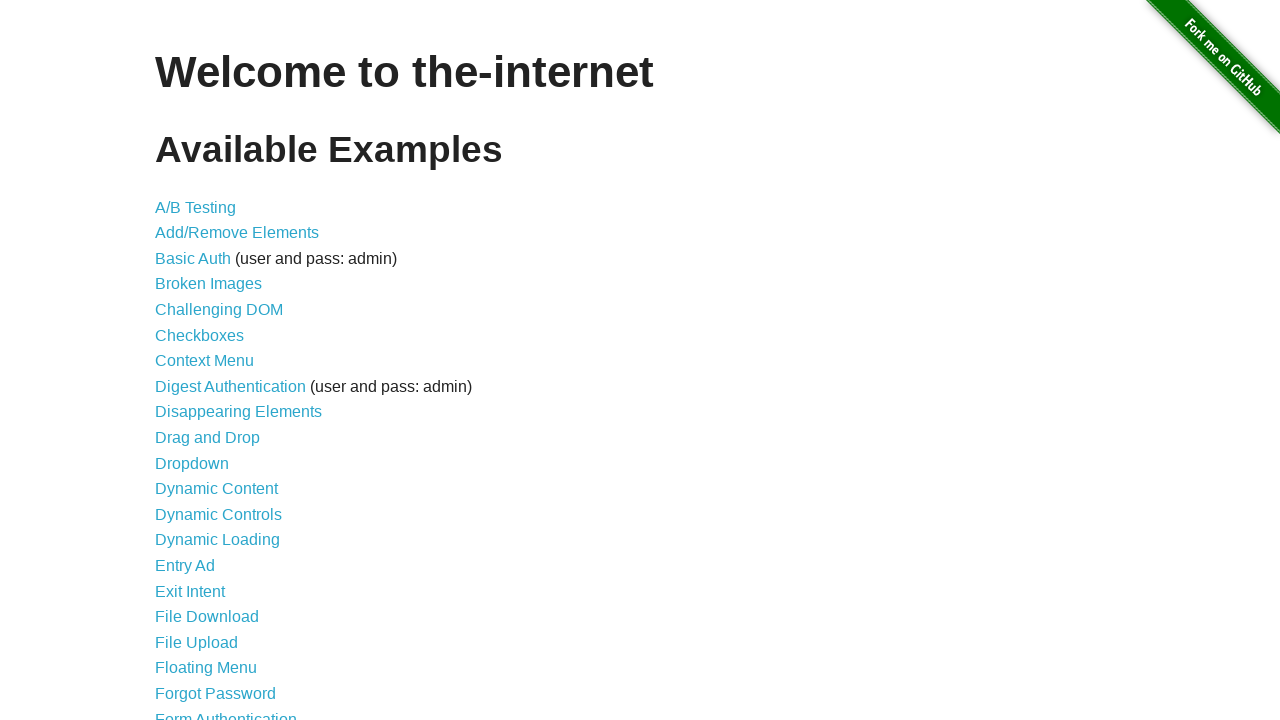

Navigated to challenging DOM page
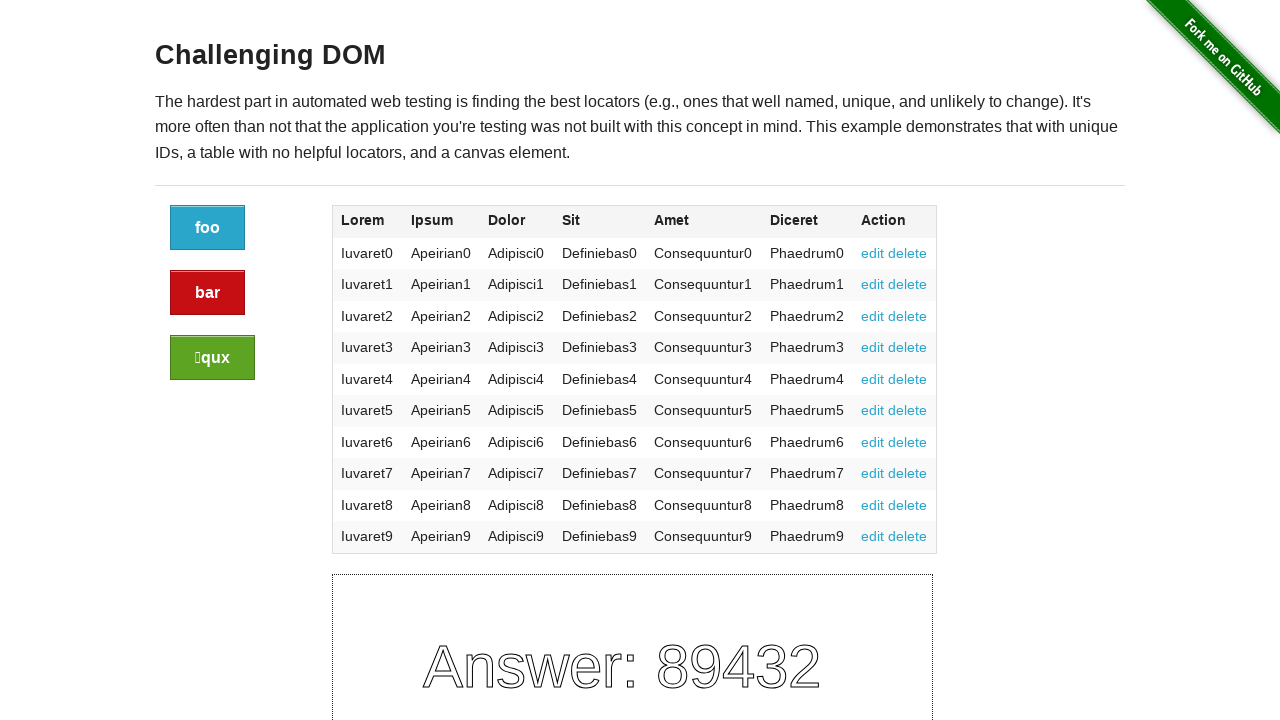

Retrieved challenging DOM page header text 'Challenging DOM'
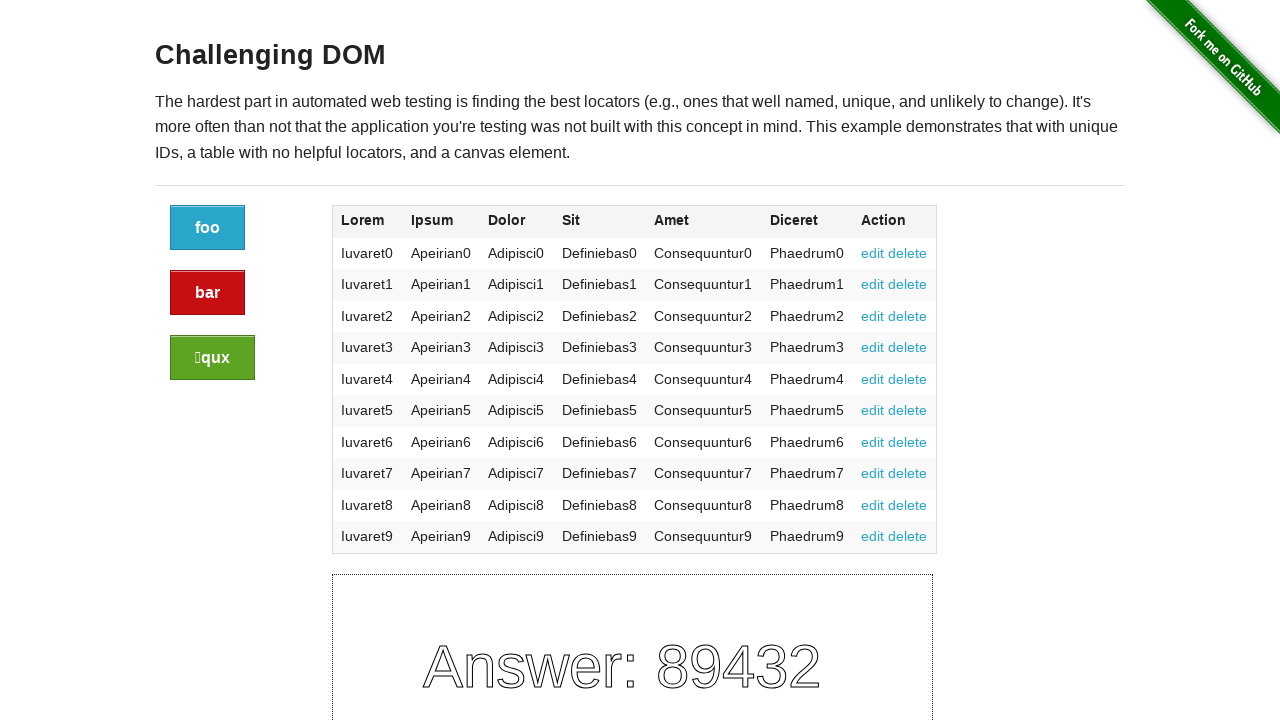

Verified challenging DOM page header is 'Challenging DOM'
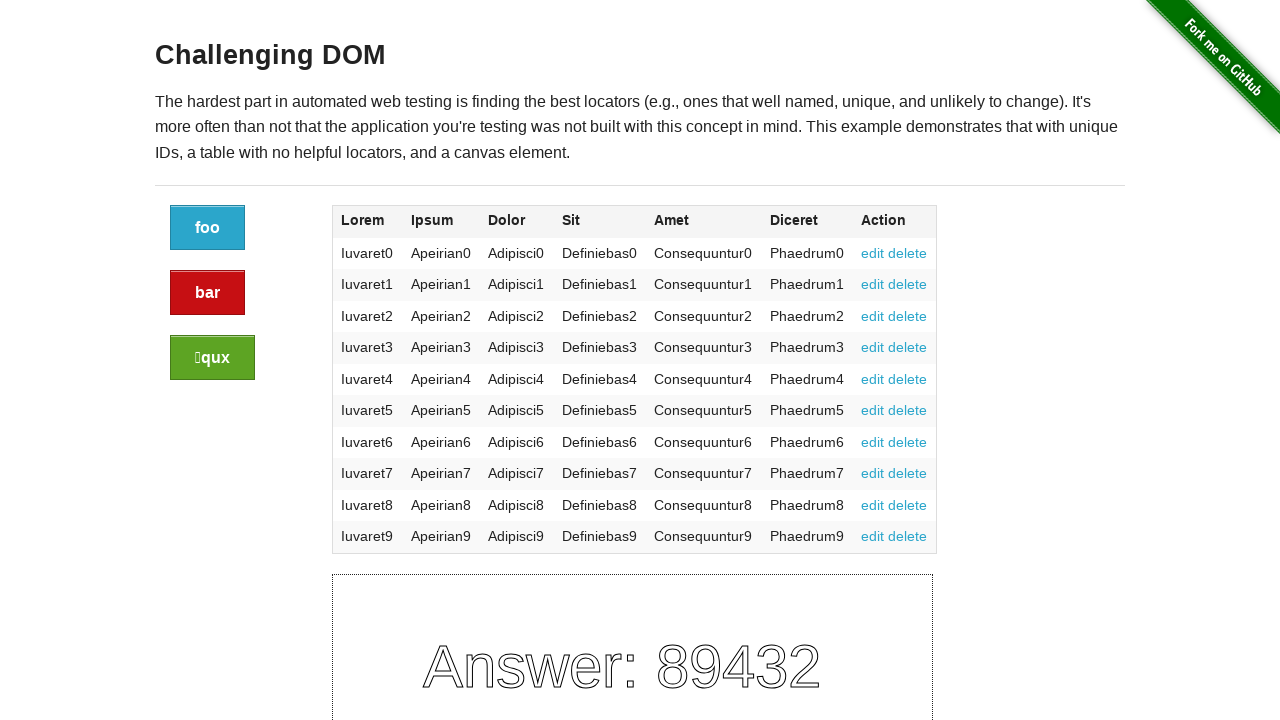

Navigated back to home page
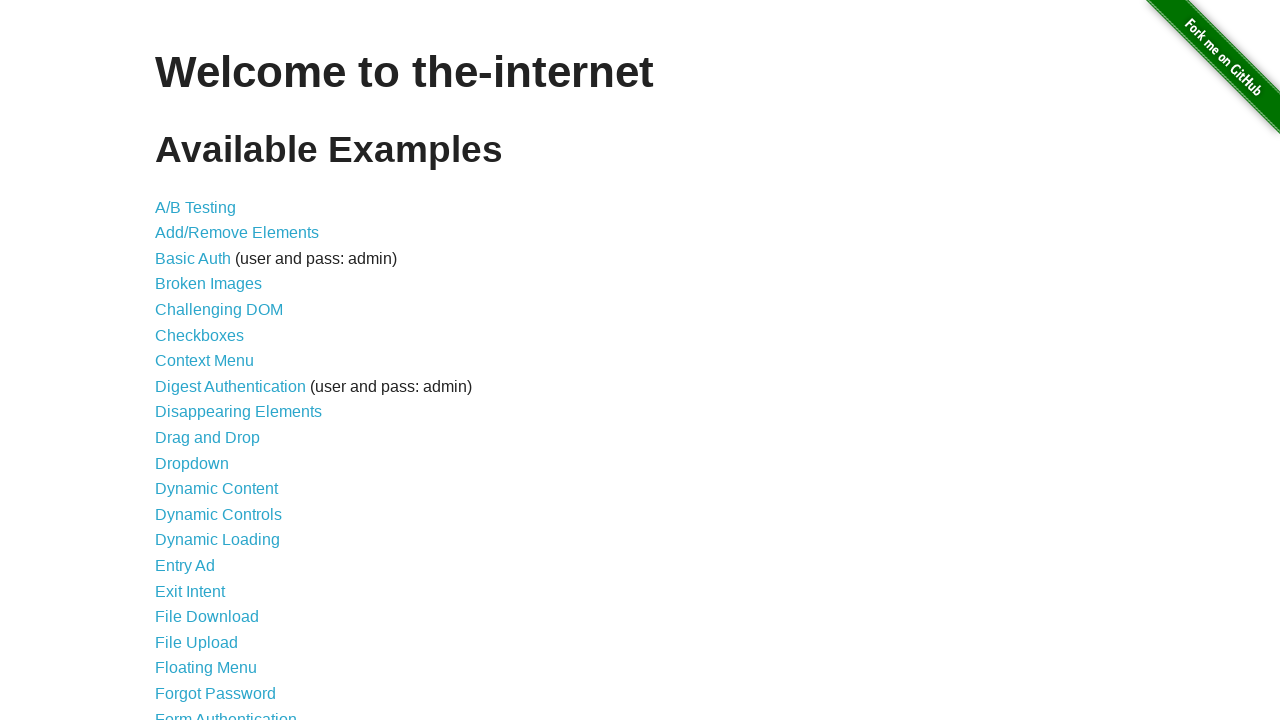

Verified we returned to home page with header 'Available Examples'
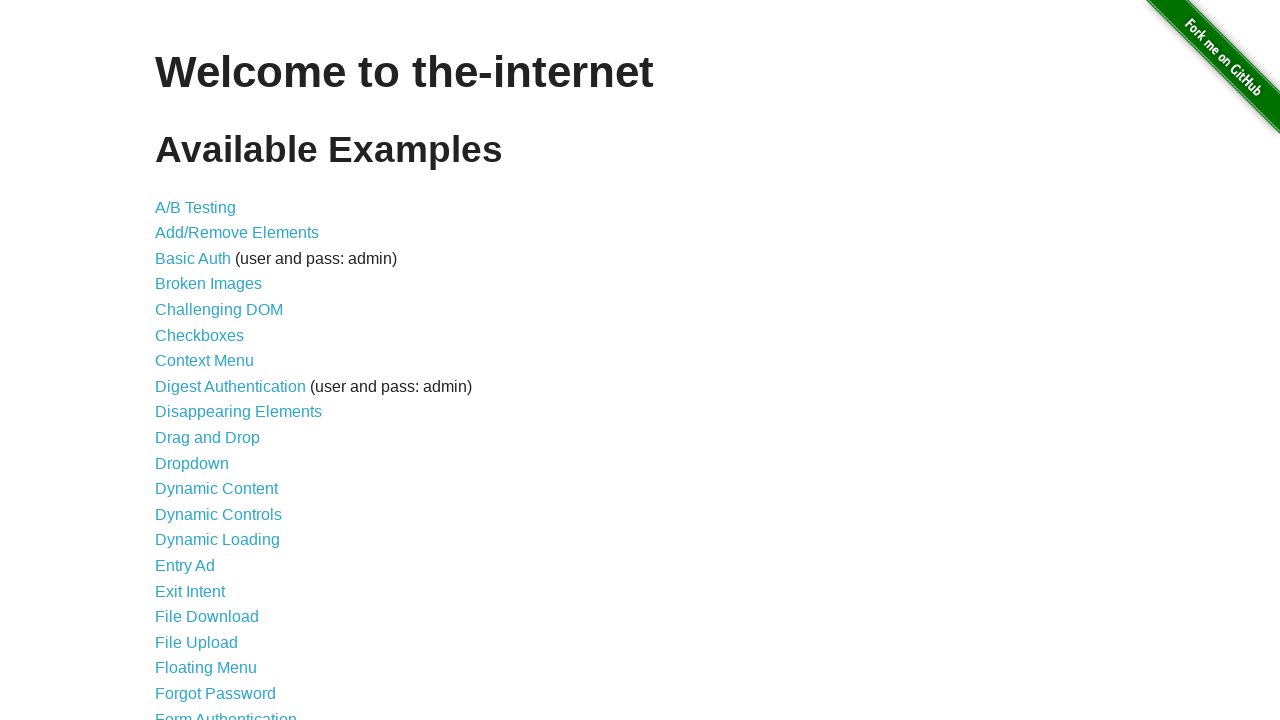

Navigated forward to challenging DOM page
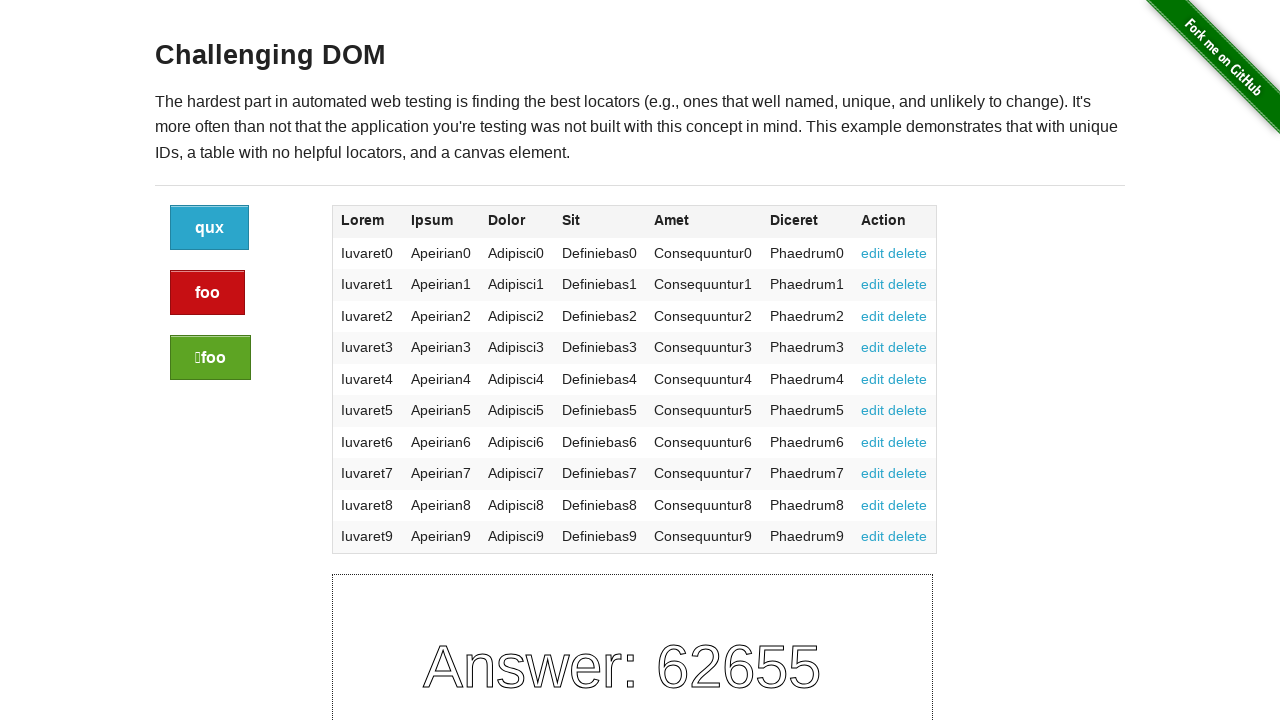

Verified we returned to challenging DOM page with header 'Challenging DOM'
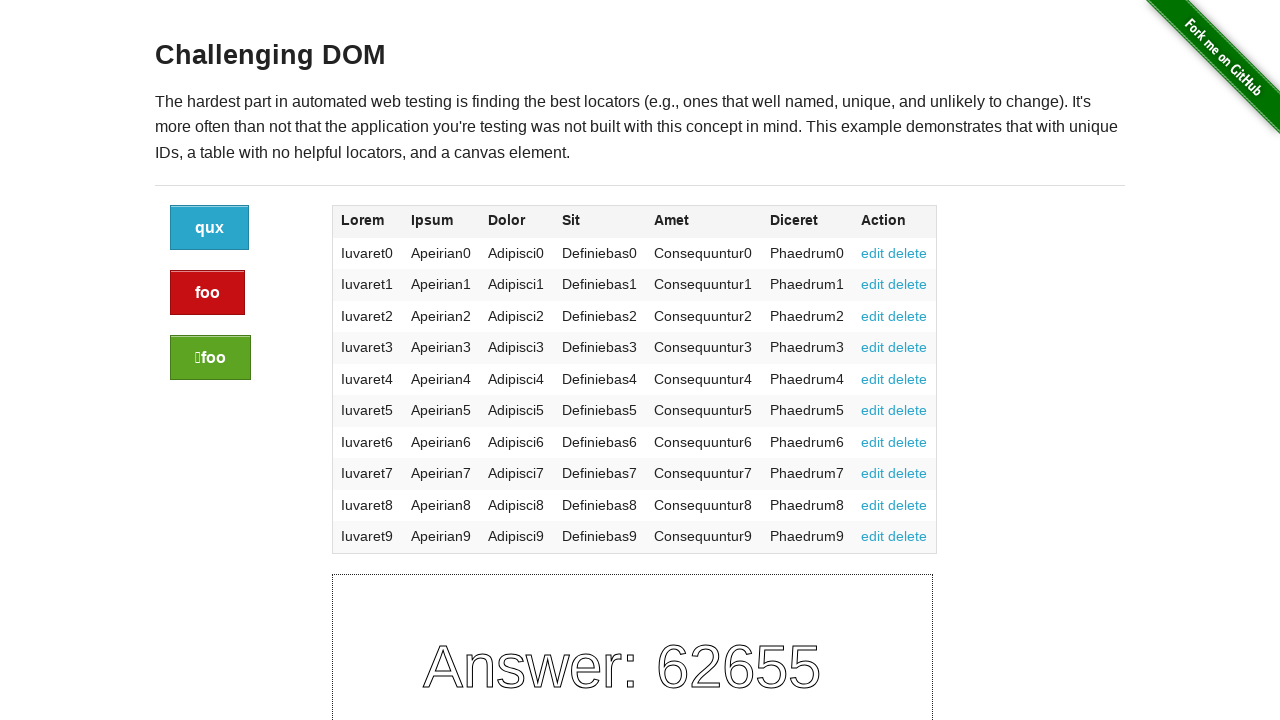

Reloaded the challenging DOM page
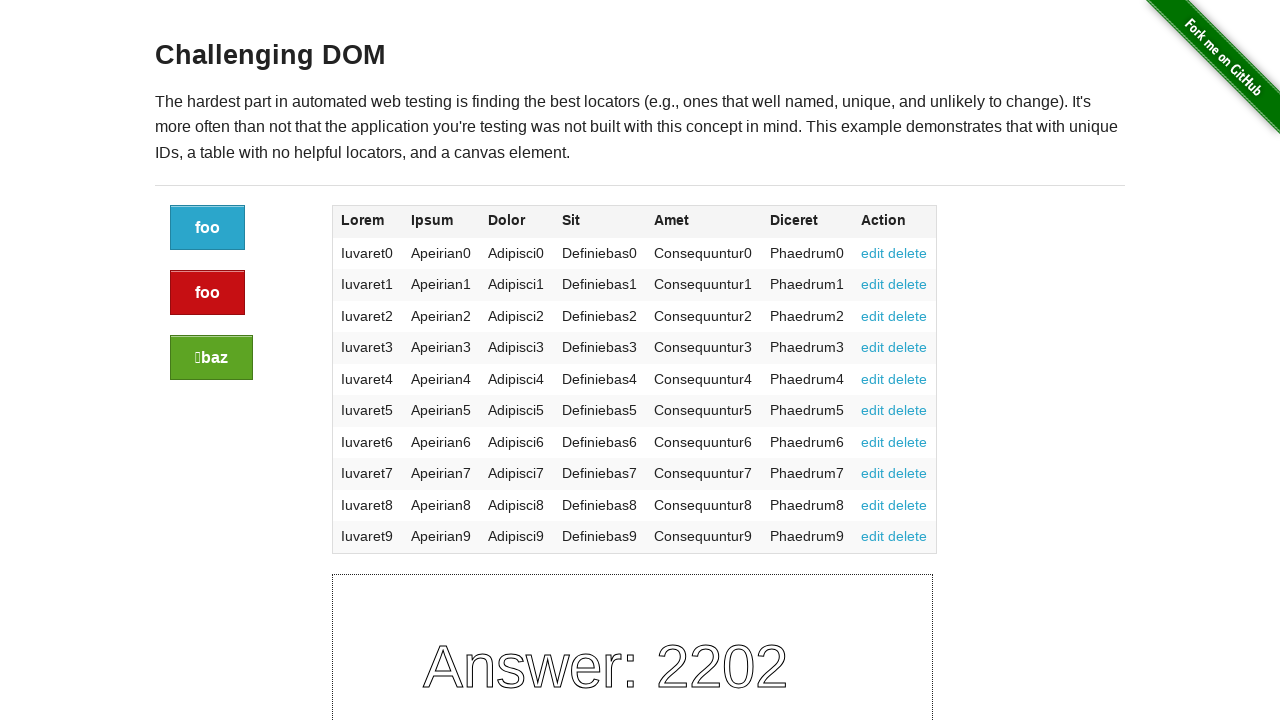

Verified page content persists after reload with header 'Challenging DOM'
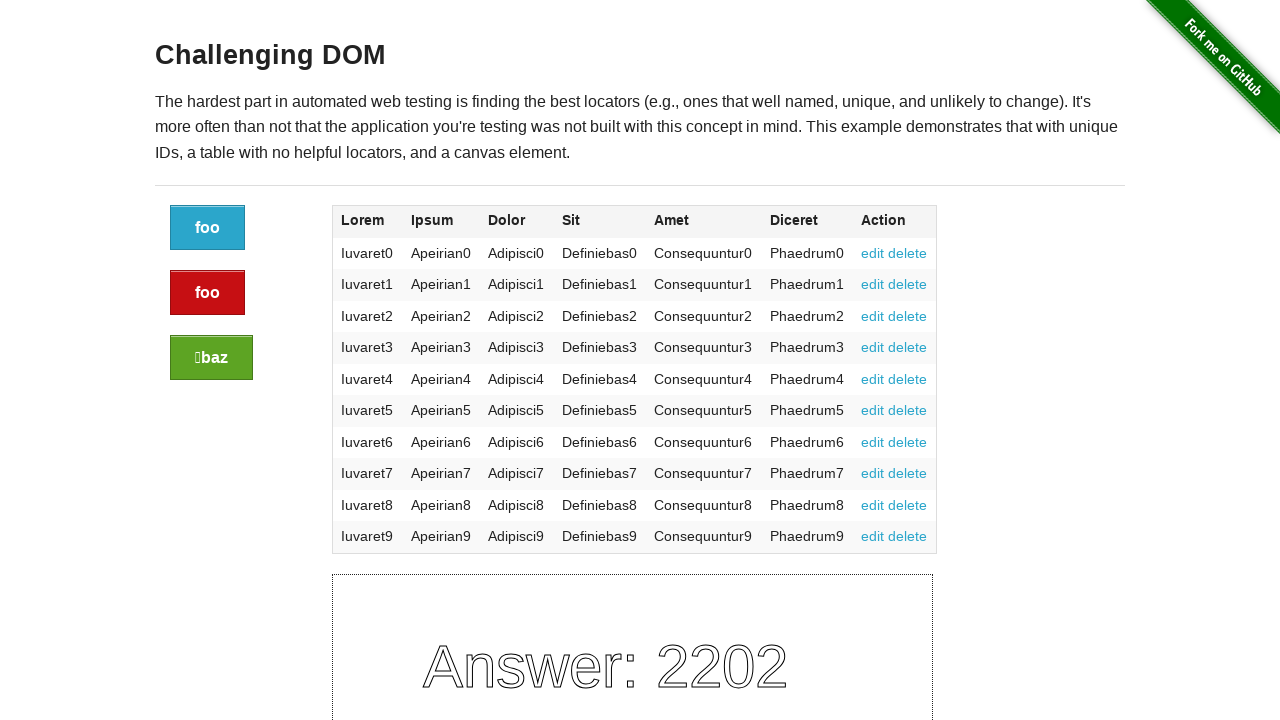

Retrieved current URL 'https://the-internet.herokuapp.com/challenging_dom'
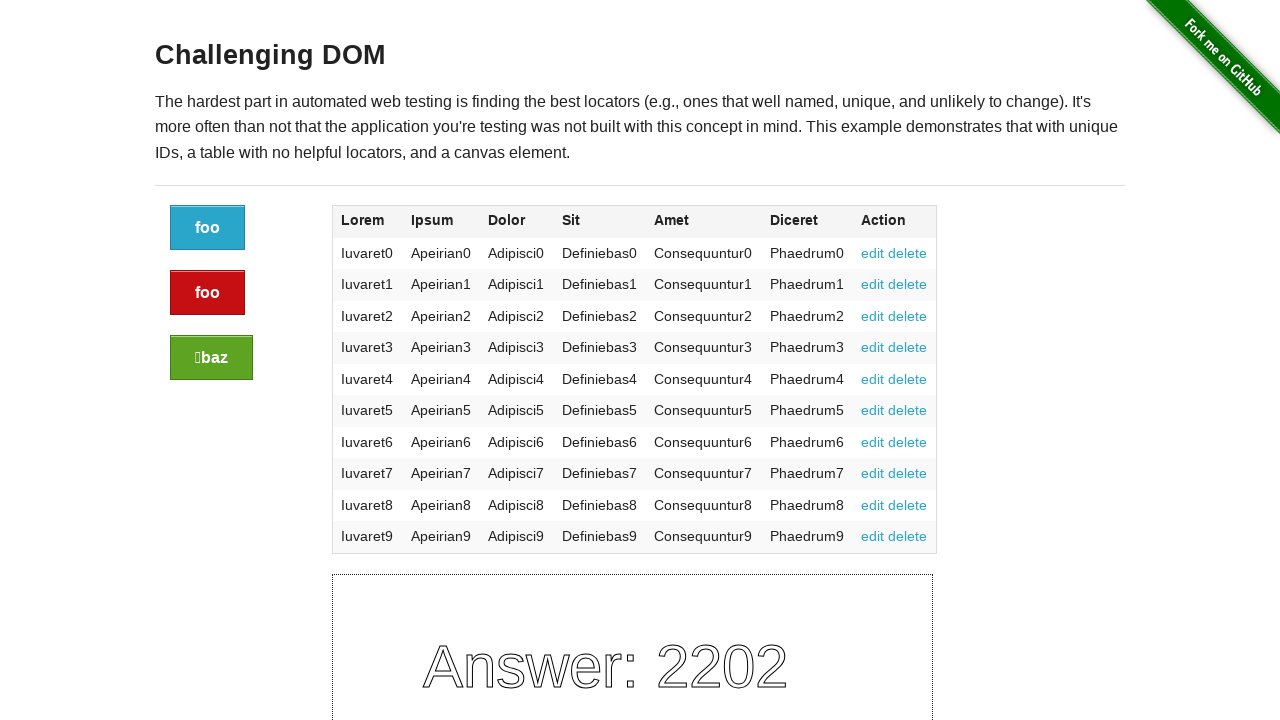

Verified current URL is correct
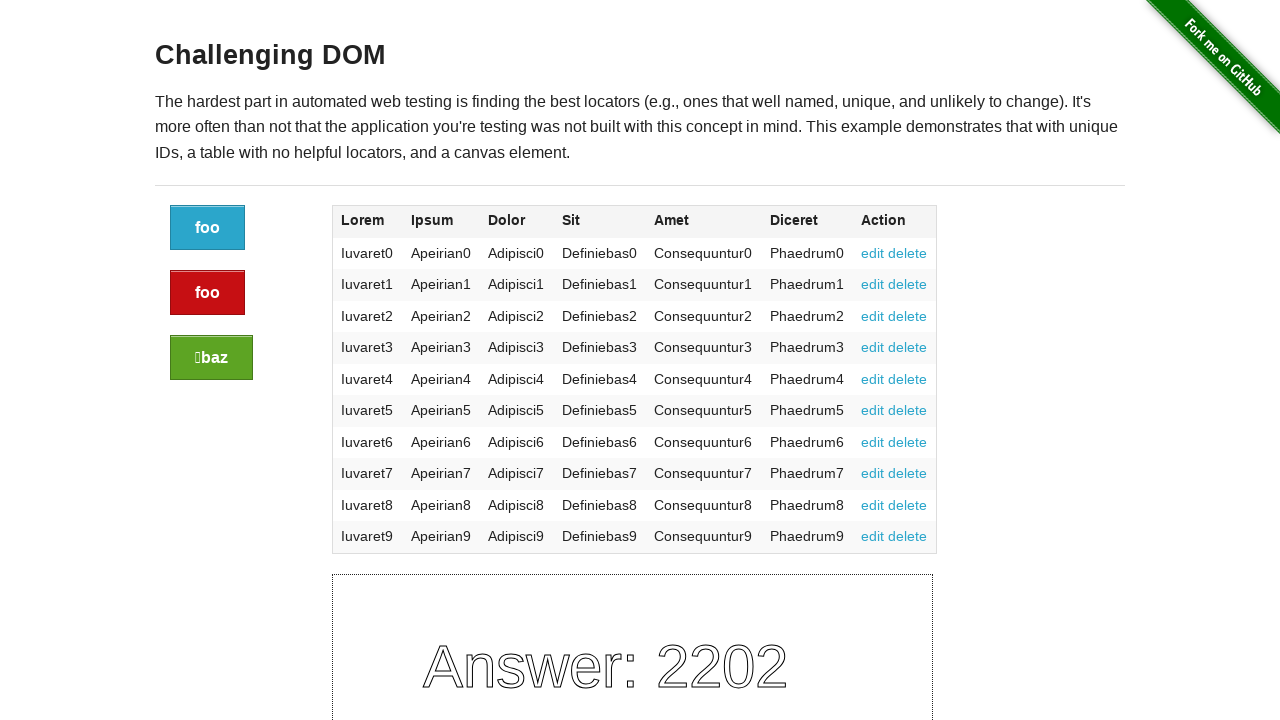

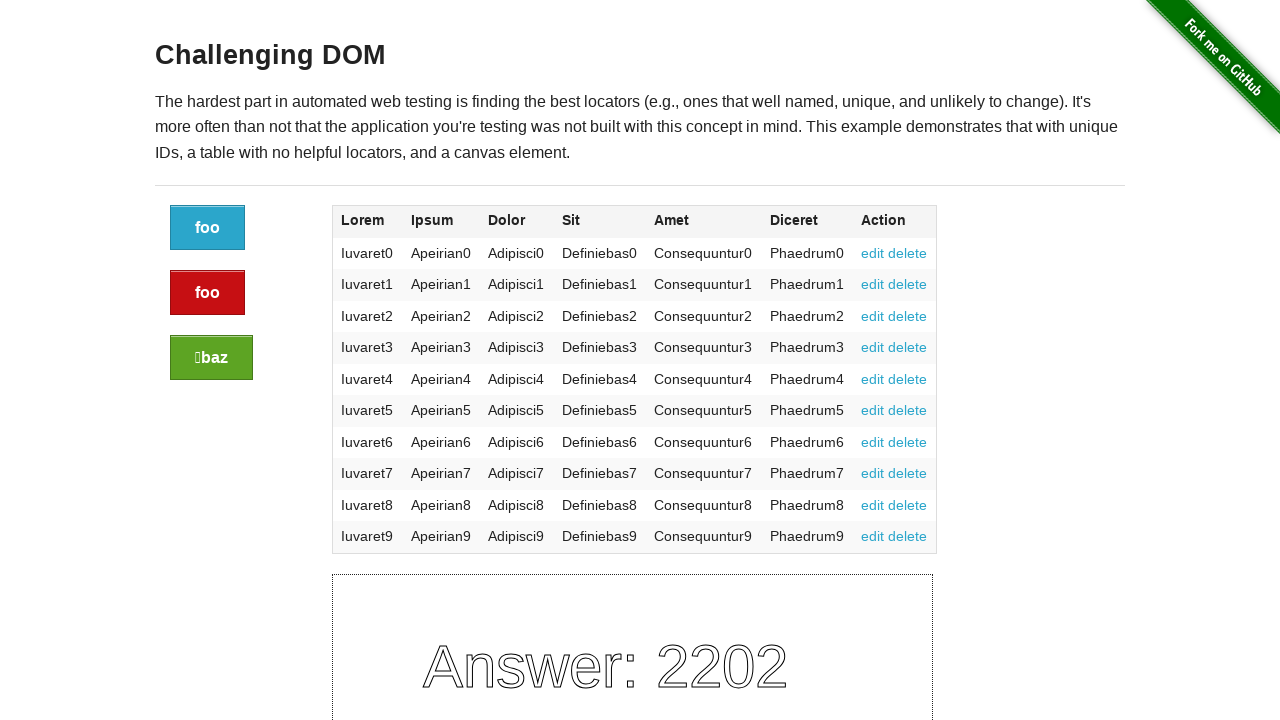